Tests clicking a dynamically located button on the DemoQA buttons page using XPath to find the last button element.

Starting URL: https://demoqa.com/buttons

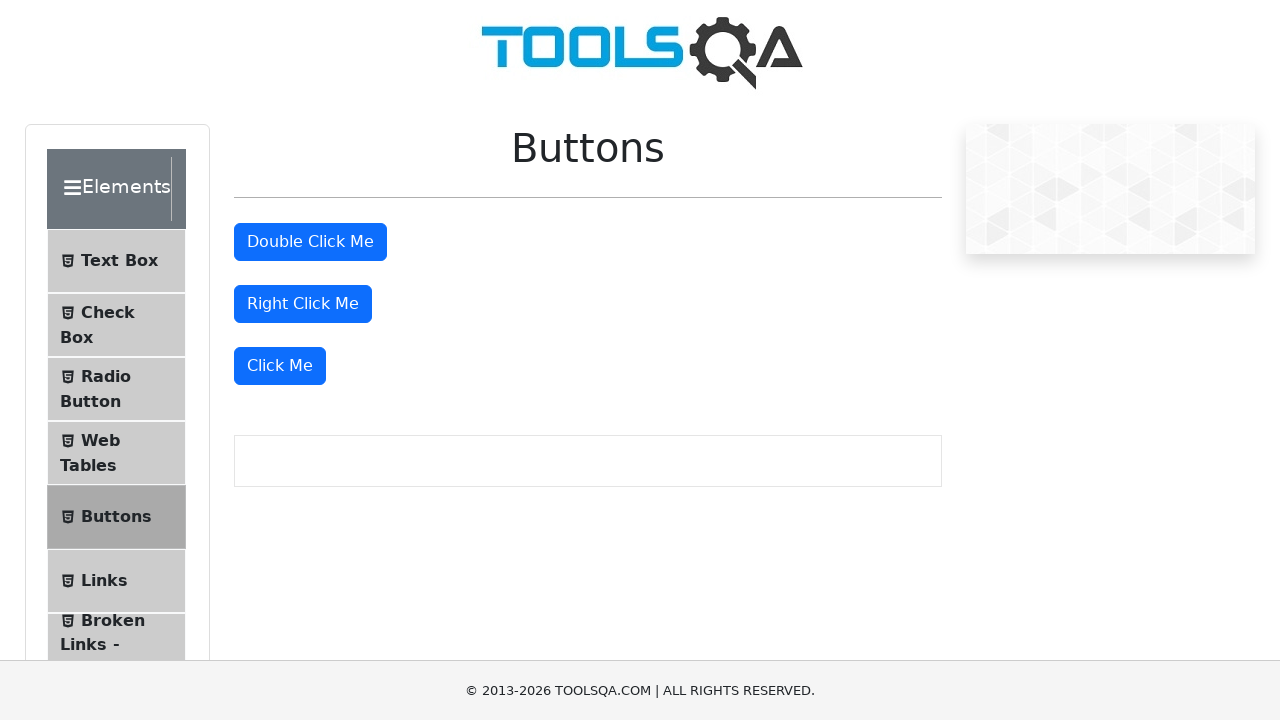

Navigated to DemoQA buttons page
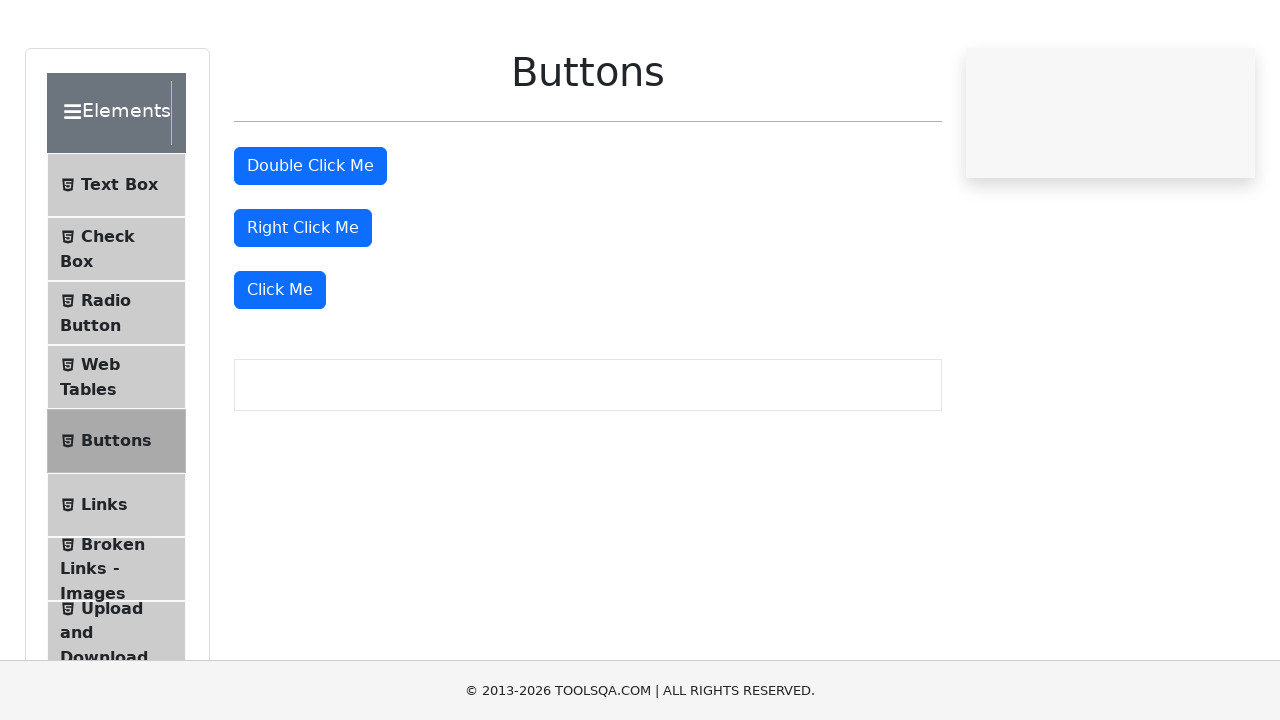

Clicked the last button element using XPath at (280, 366) on xpath=//div[last()]/button
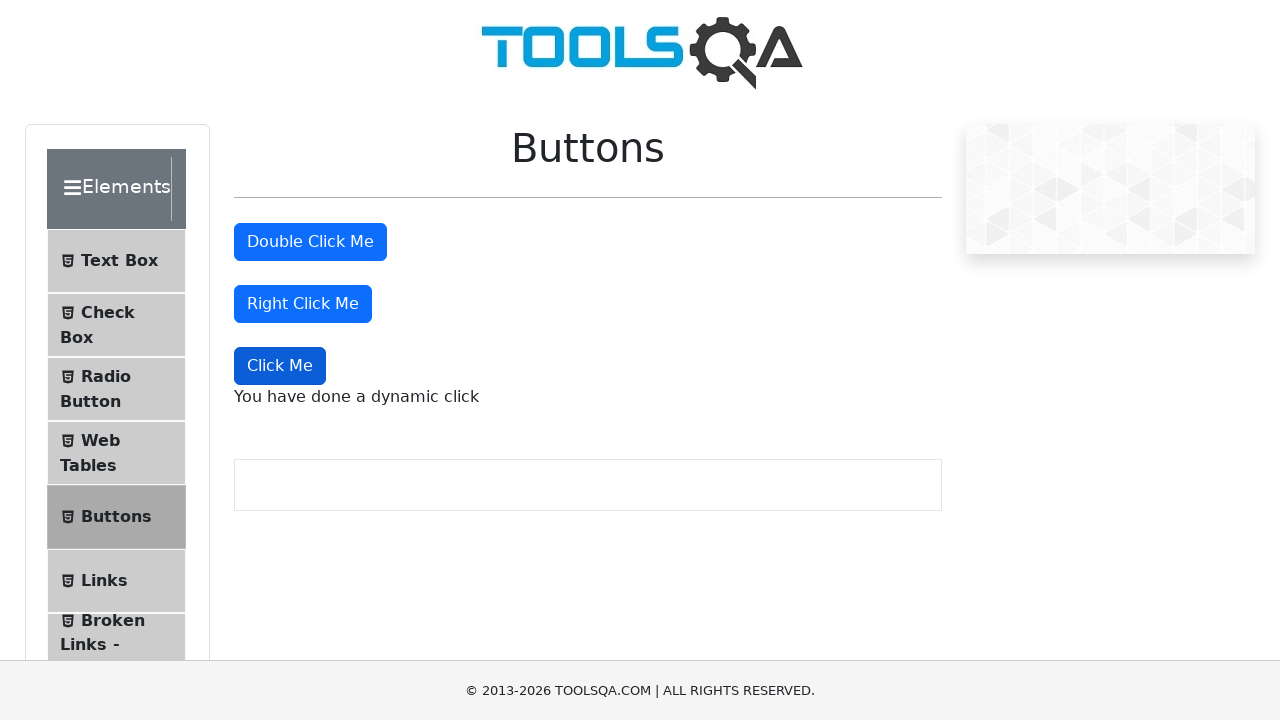

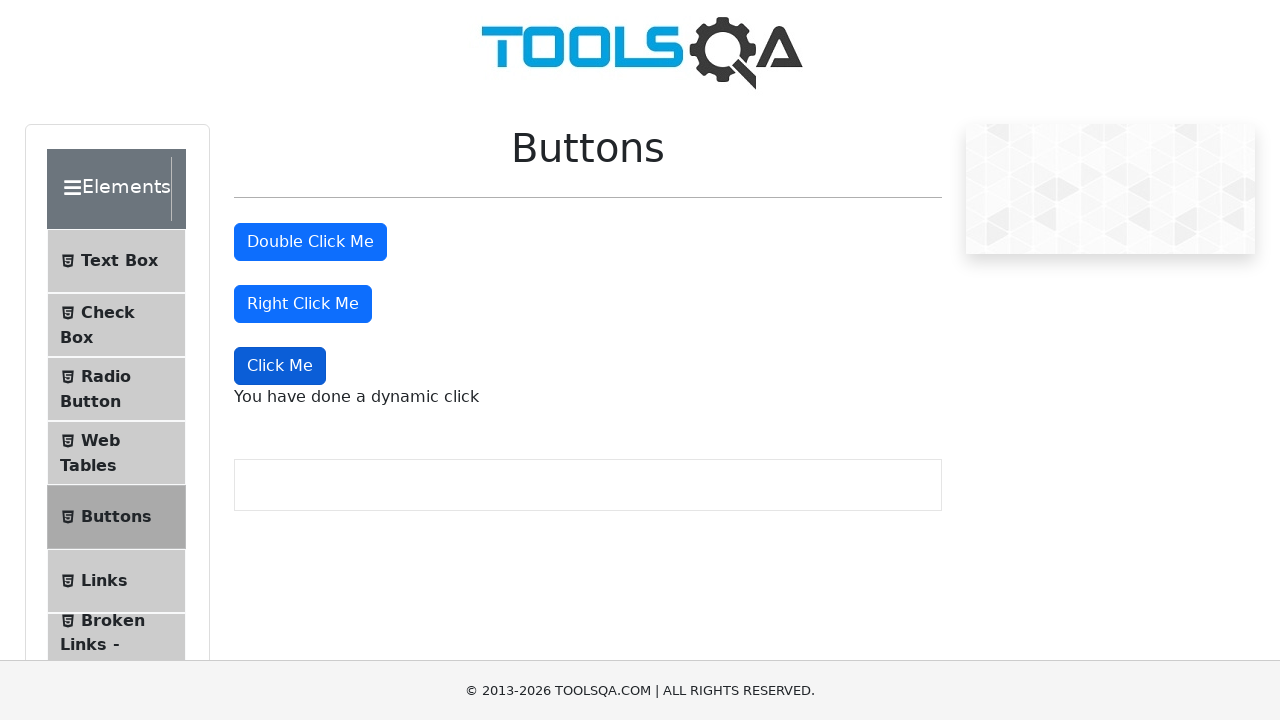